Tests the search functionality on the UNTREF university website by opening the search box, entering a query for "Diplomatura", submitting the search, and clicking on the first search result.

Starting URL: https://untref.edu.ar/

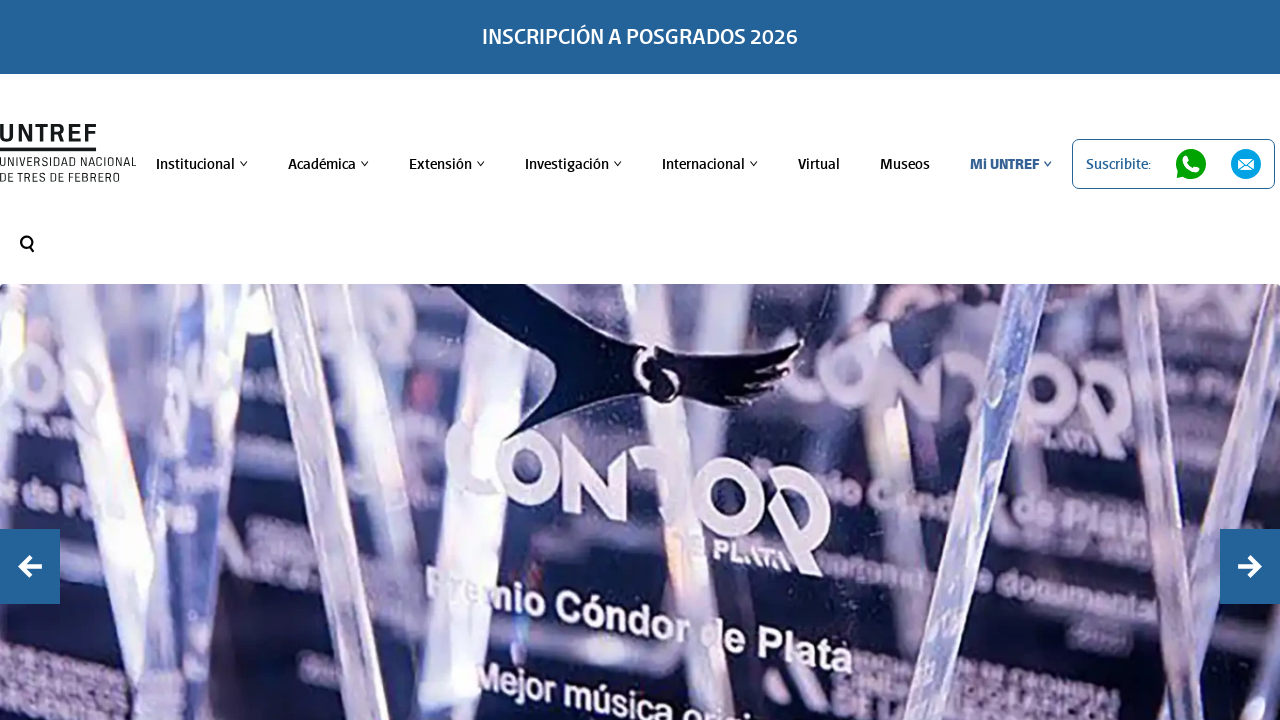

Clicked search button to open search box at (27, 244) on .btn-search
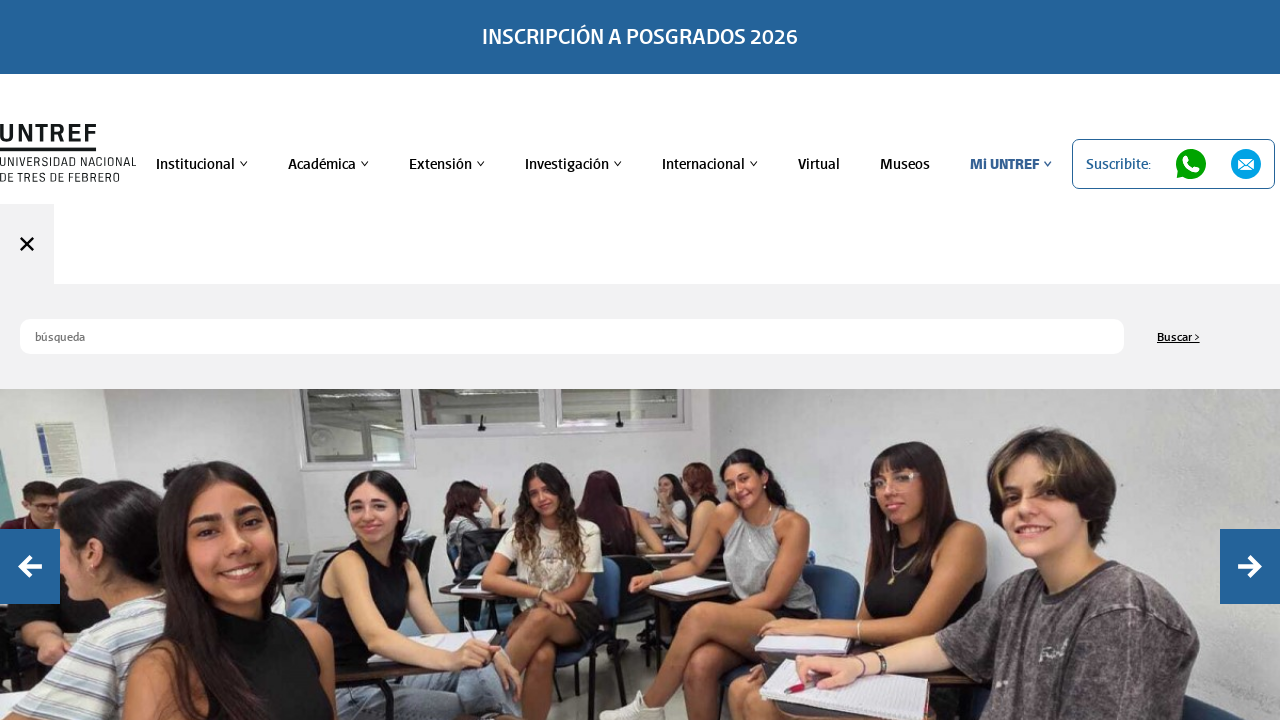

Filled search field with 'Diplomatura' on input[name='q']
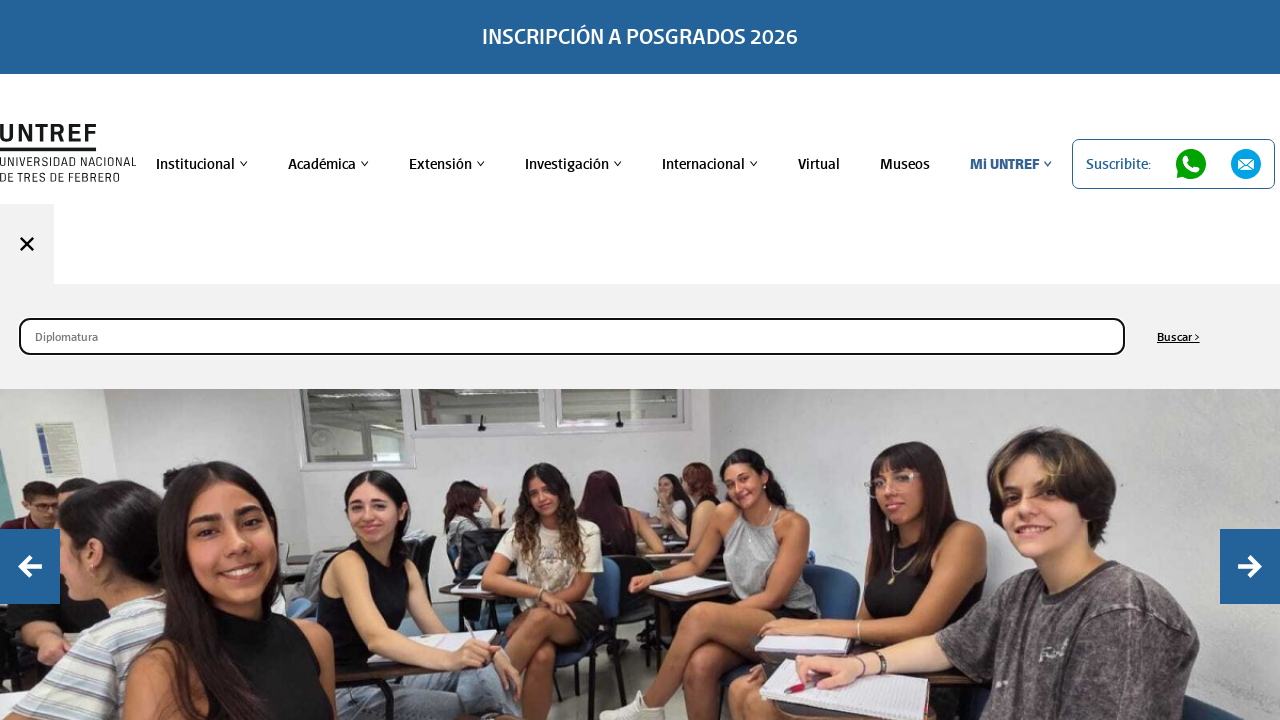

Clicked search submit button at (1178, 336) on form input[type='submit']
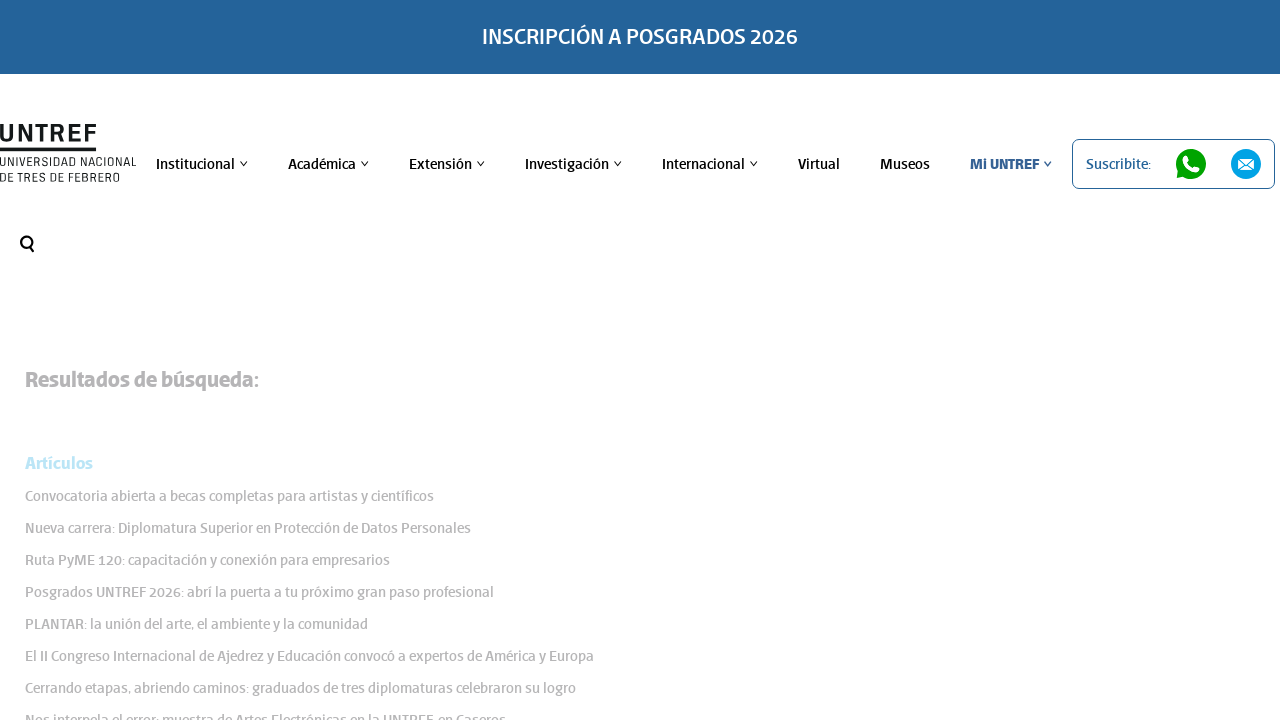

First search result loaded
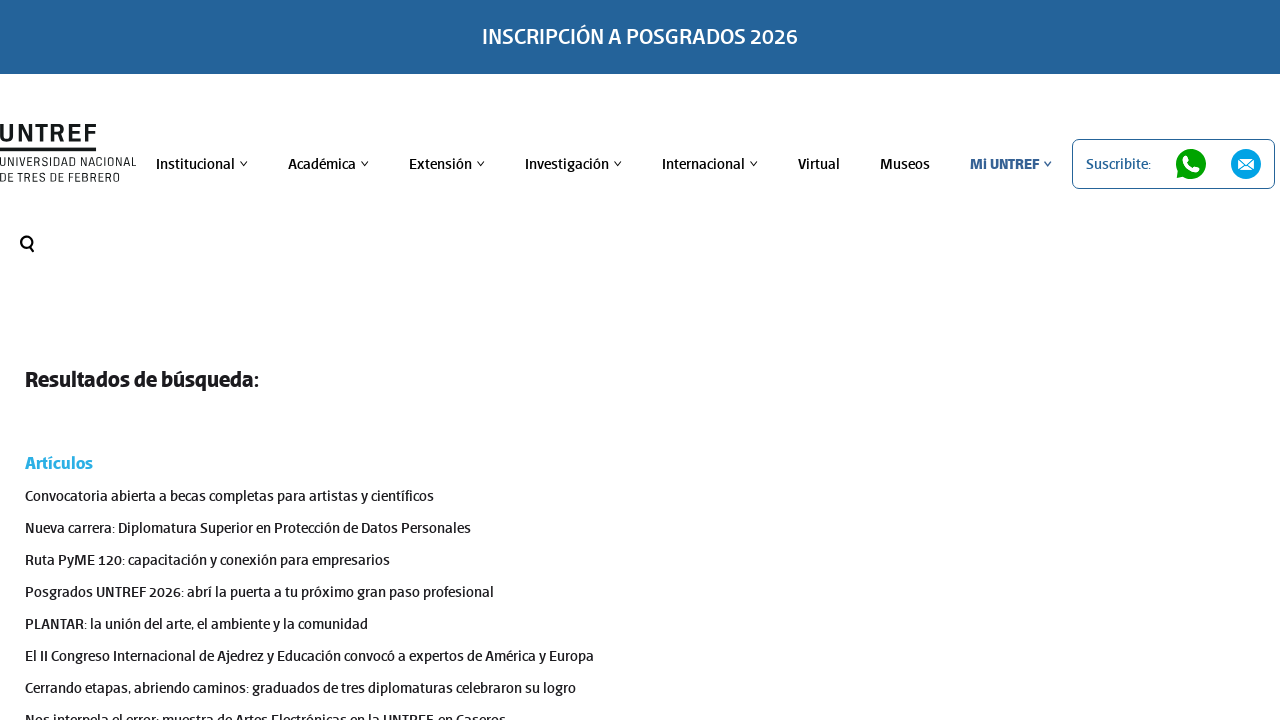

Clicked first search result at (230, 496) on xpath=/html/body/div[1]/section/section/div[2]/div/div[1]/a
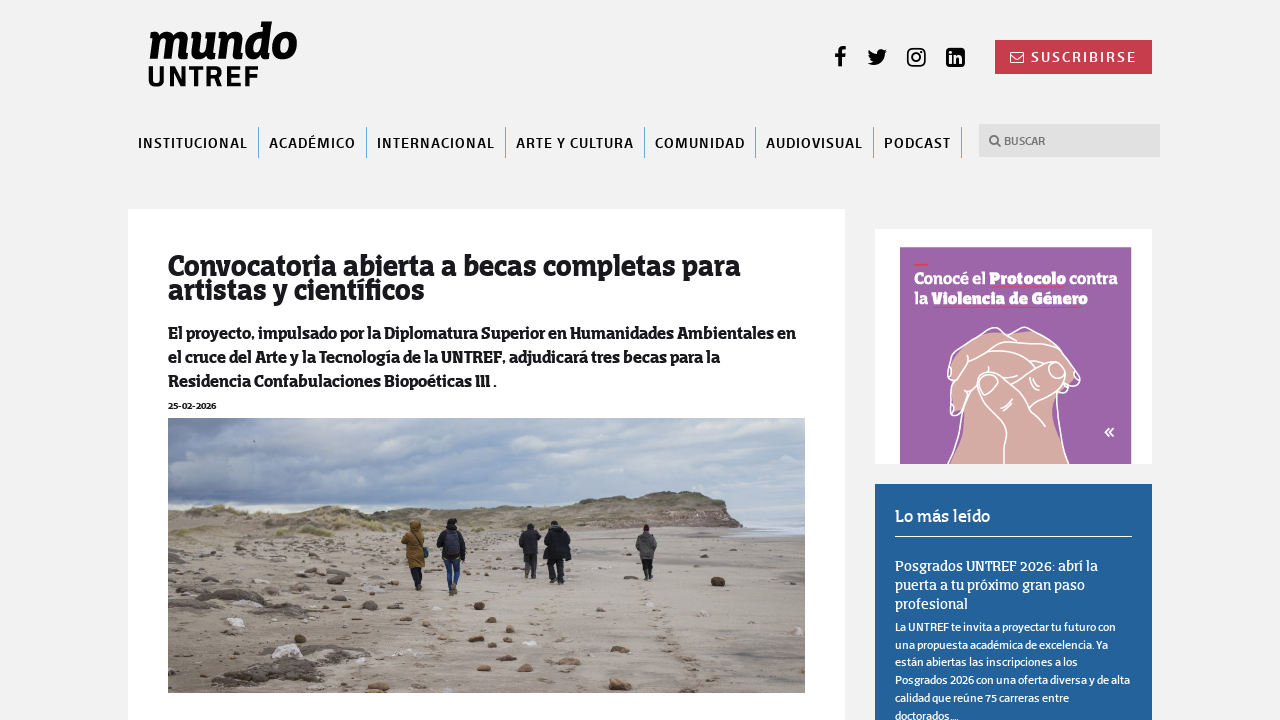

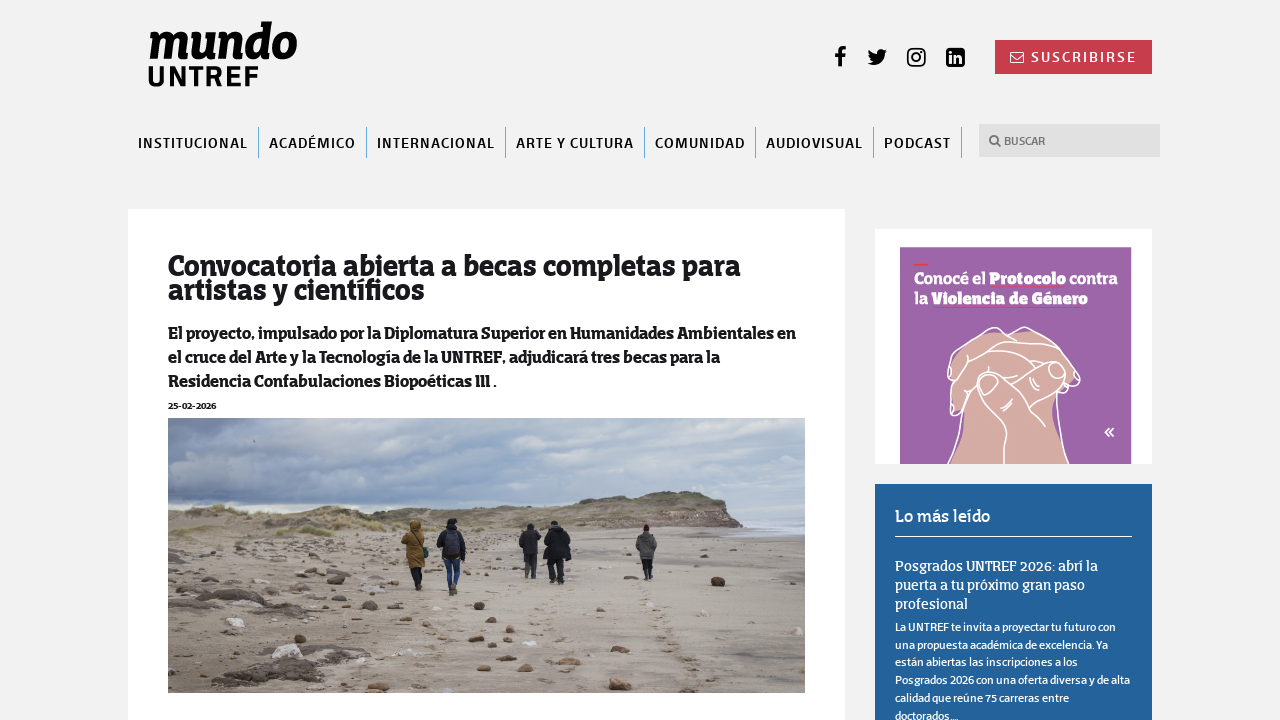